Tests window switching by opening a new window and switching between windows

Starting URL: https://codenboxautomationlab.com/practice/

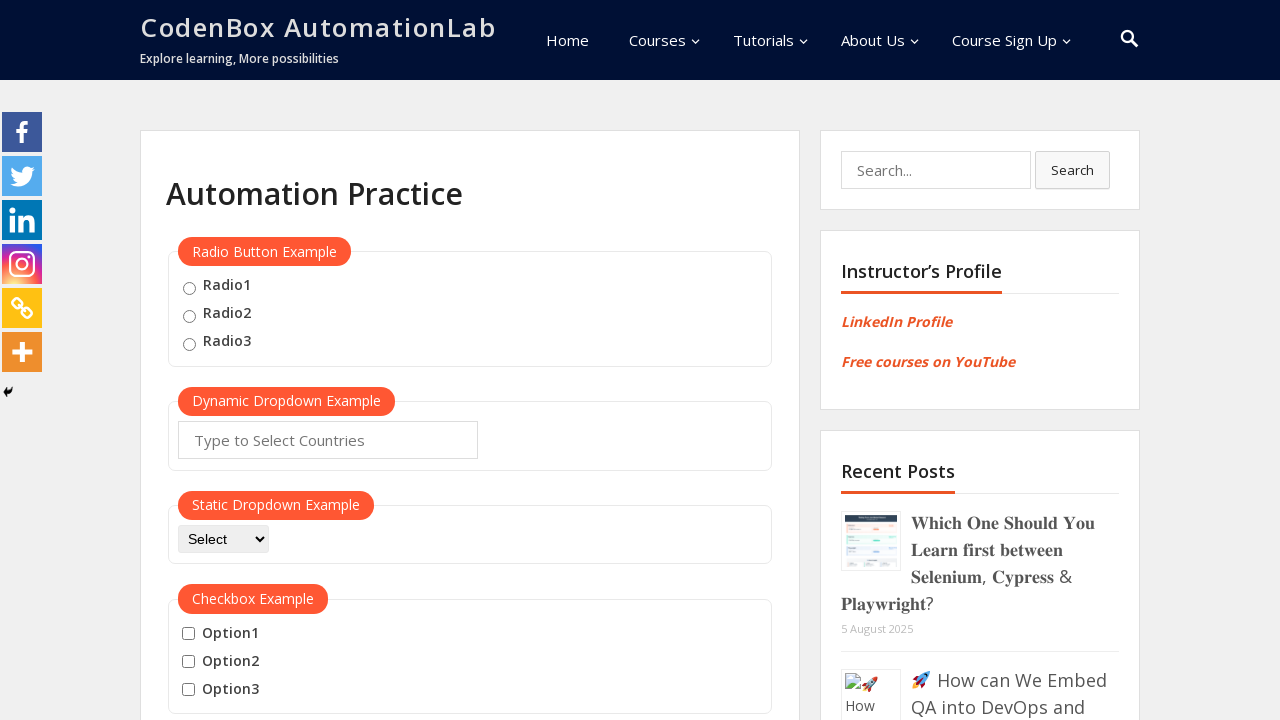

Clicked button to open new window at (237, 360) on #openwindow
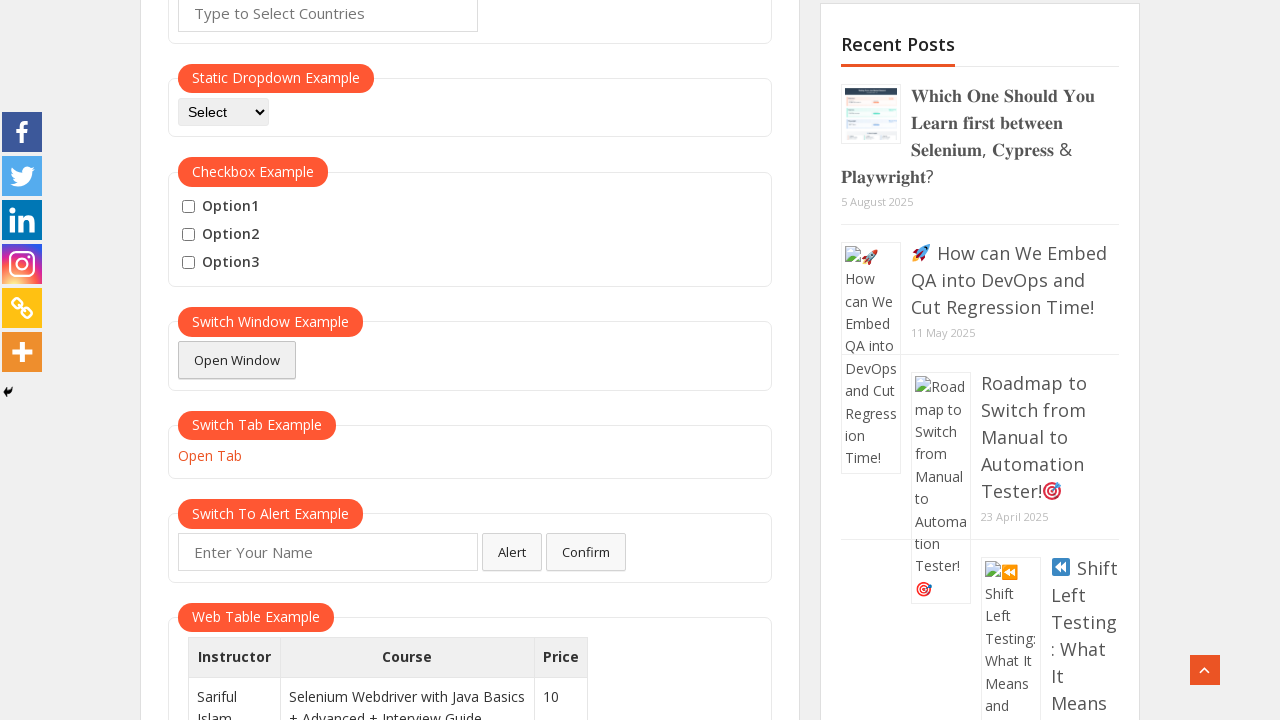

New window opened and captured
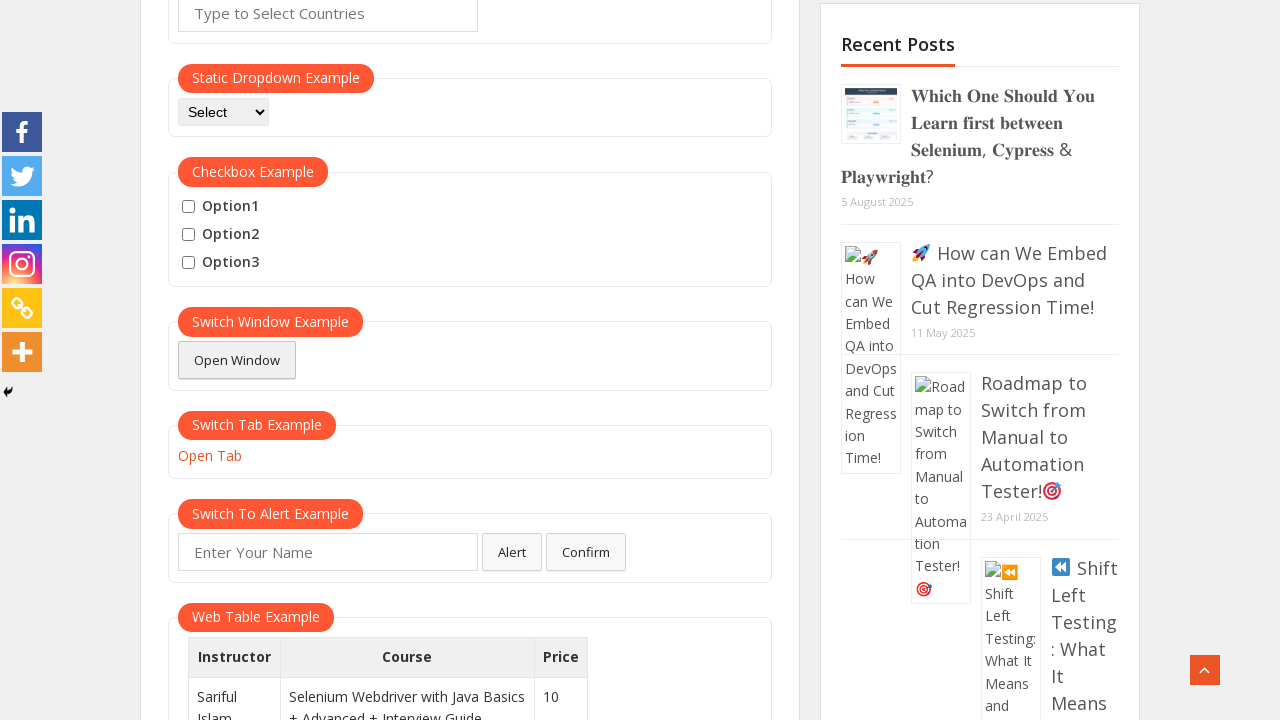

New page loaded completely
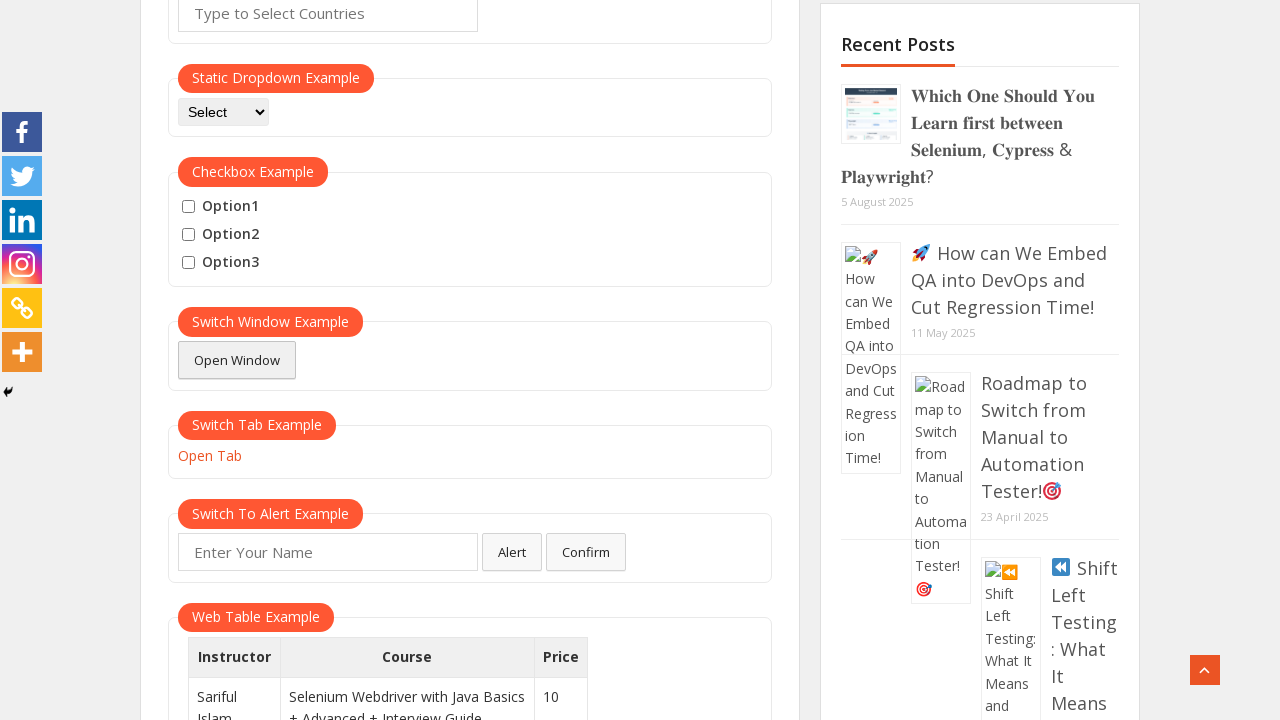

Switched back to original window
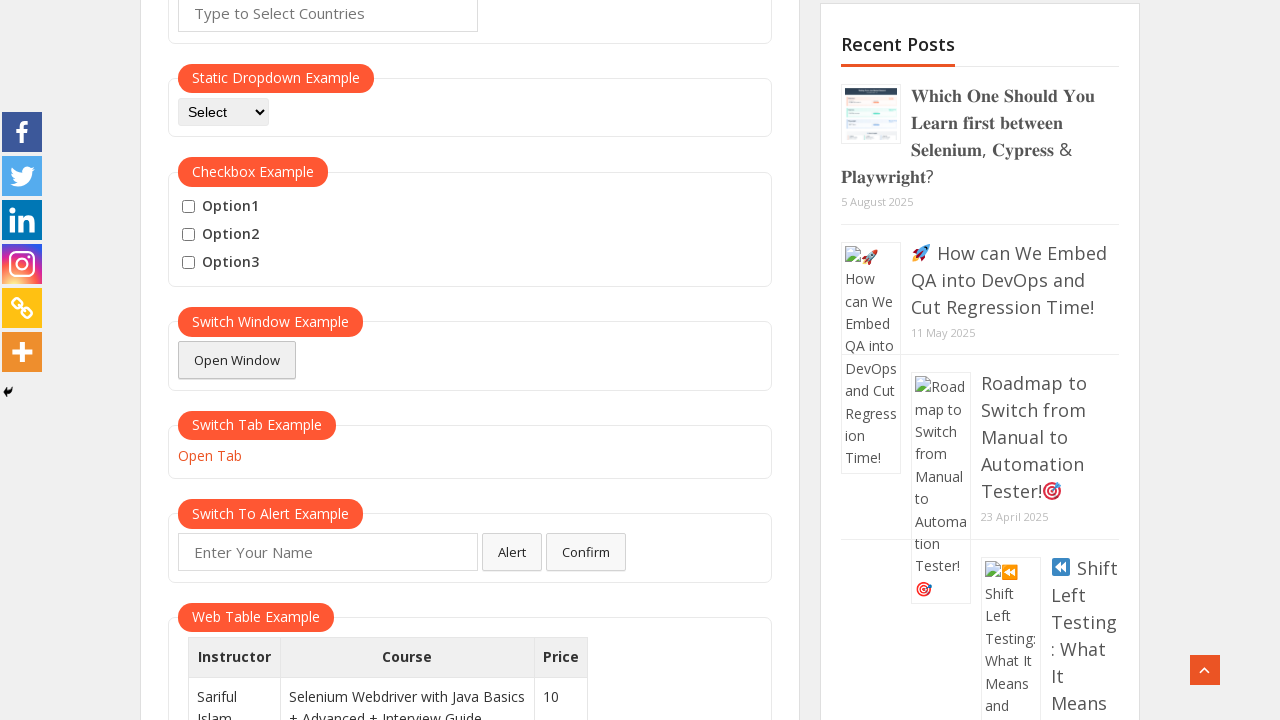

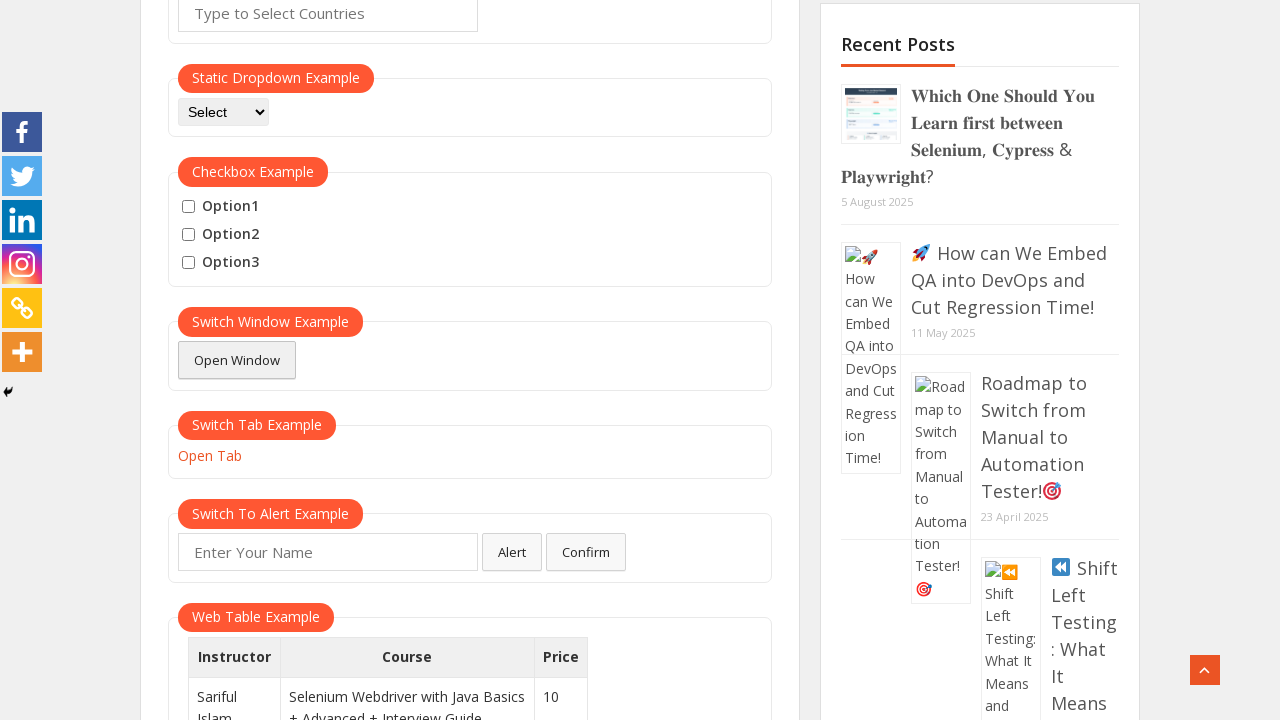